Tests right-click (context click) functionality on a button element on the DemoQA buttons page, demonstrating mouse interaction actions.

Starting URL: https://demoqa.com/buttons

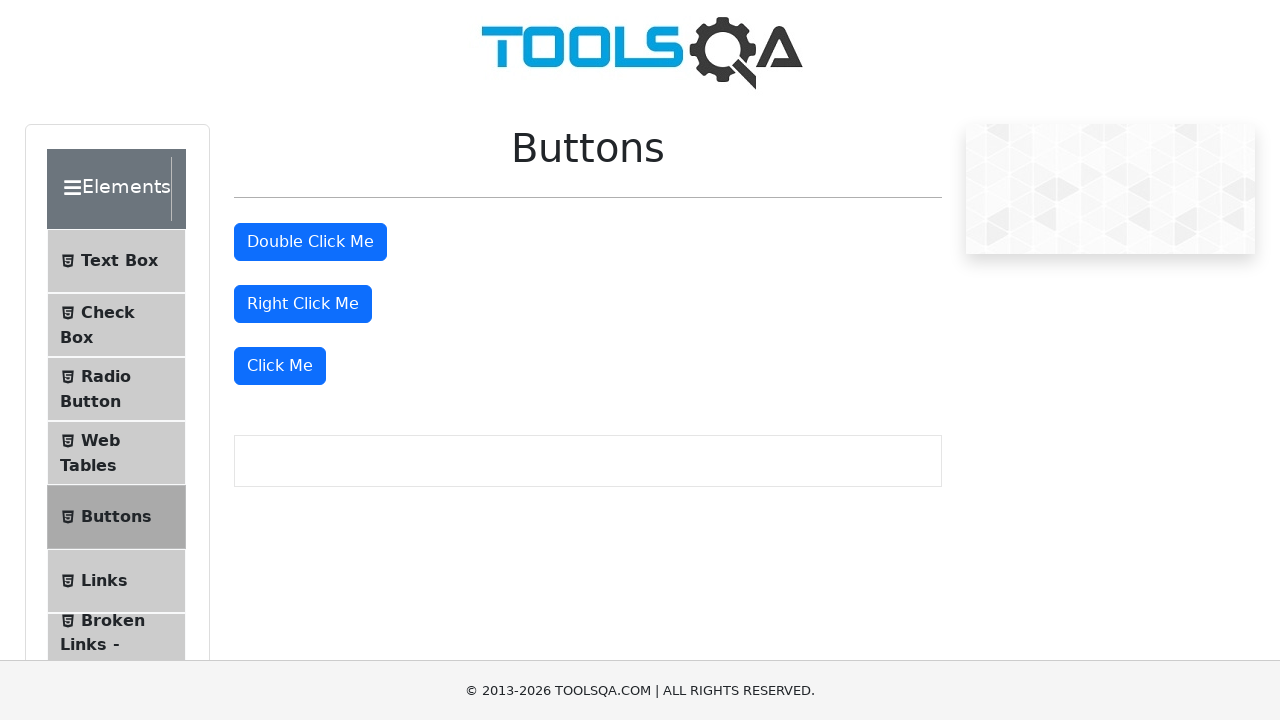

Right-click button element is visible and ready
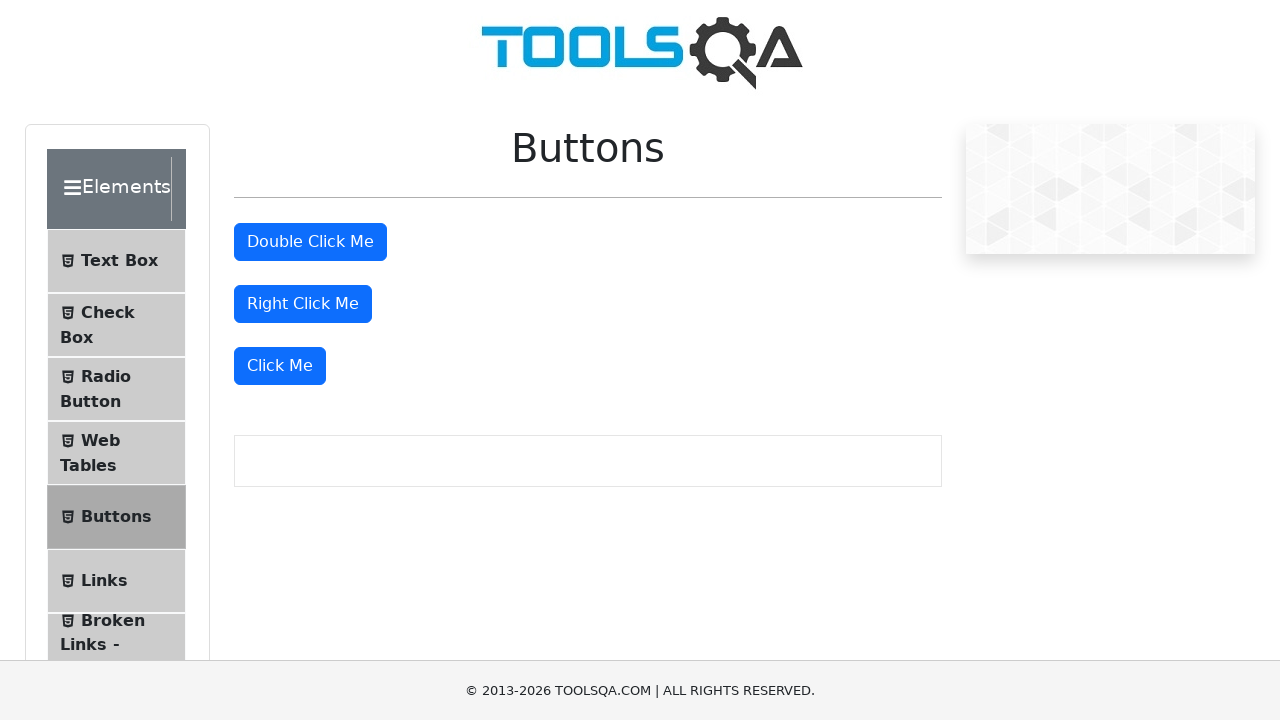

Performed right-click (context click) on the button element at (303, 304) on #rightClickBtn
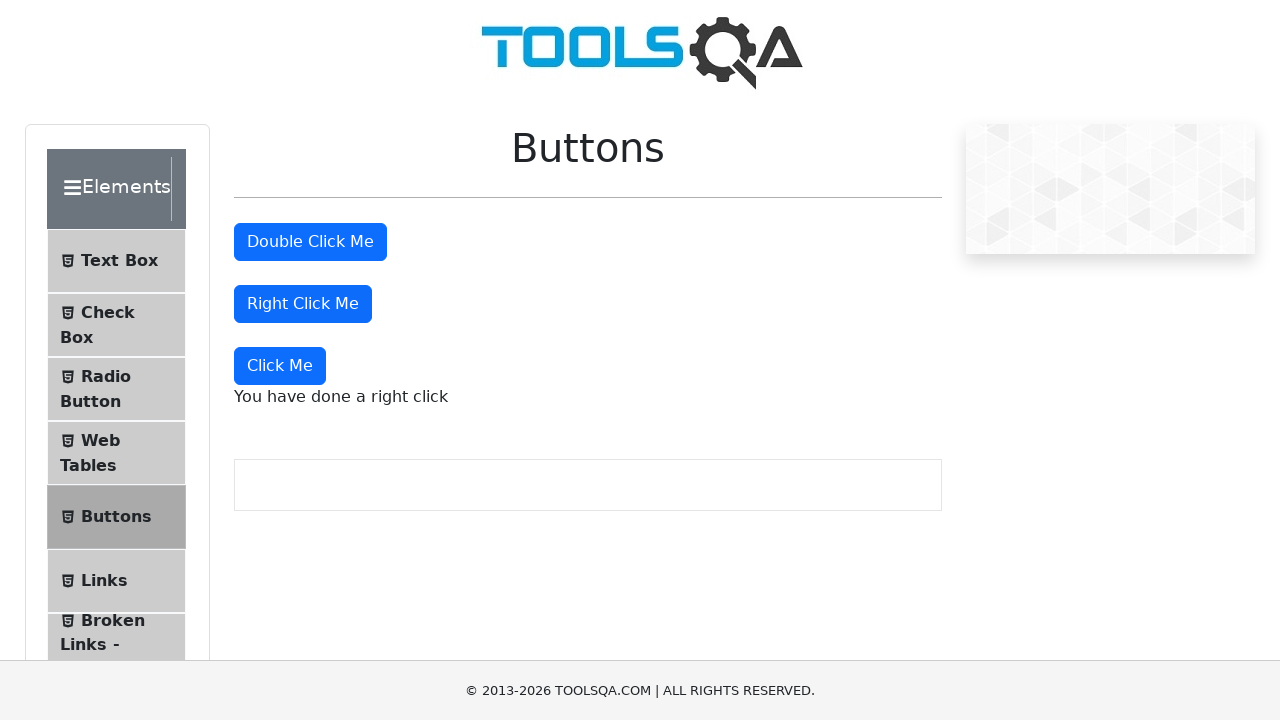

Right-click confirmation message appeared, action successful
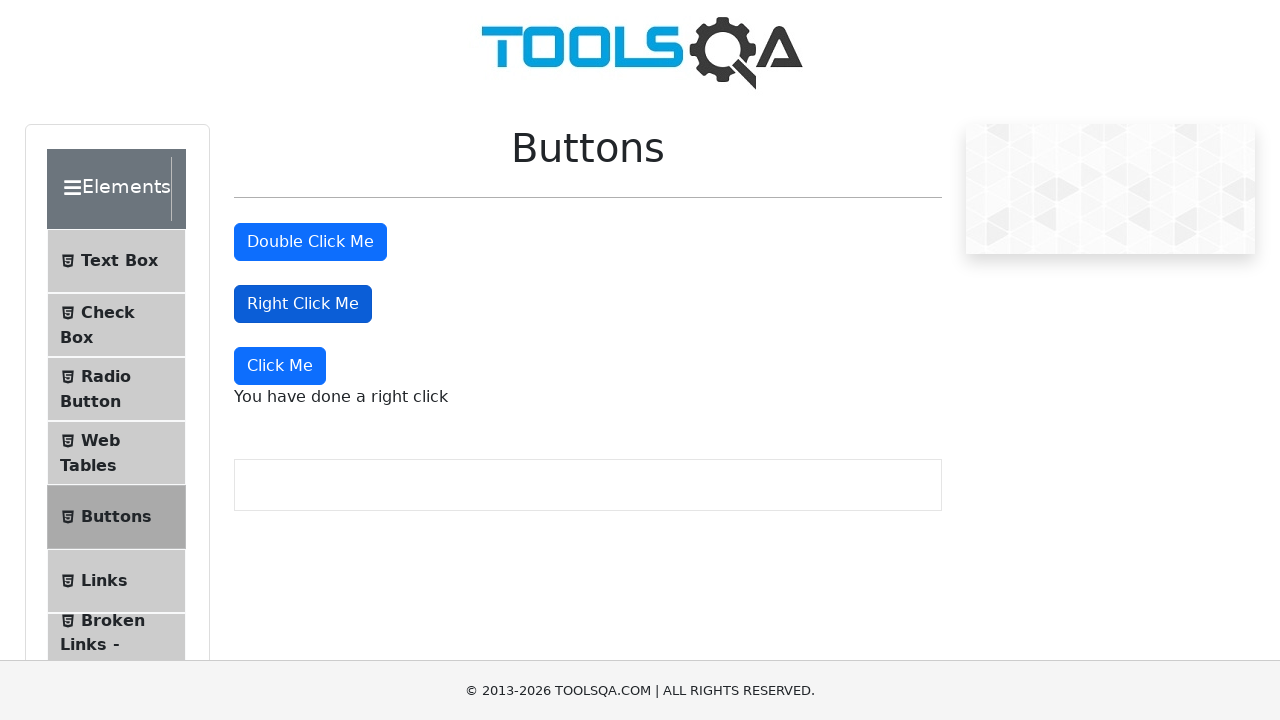

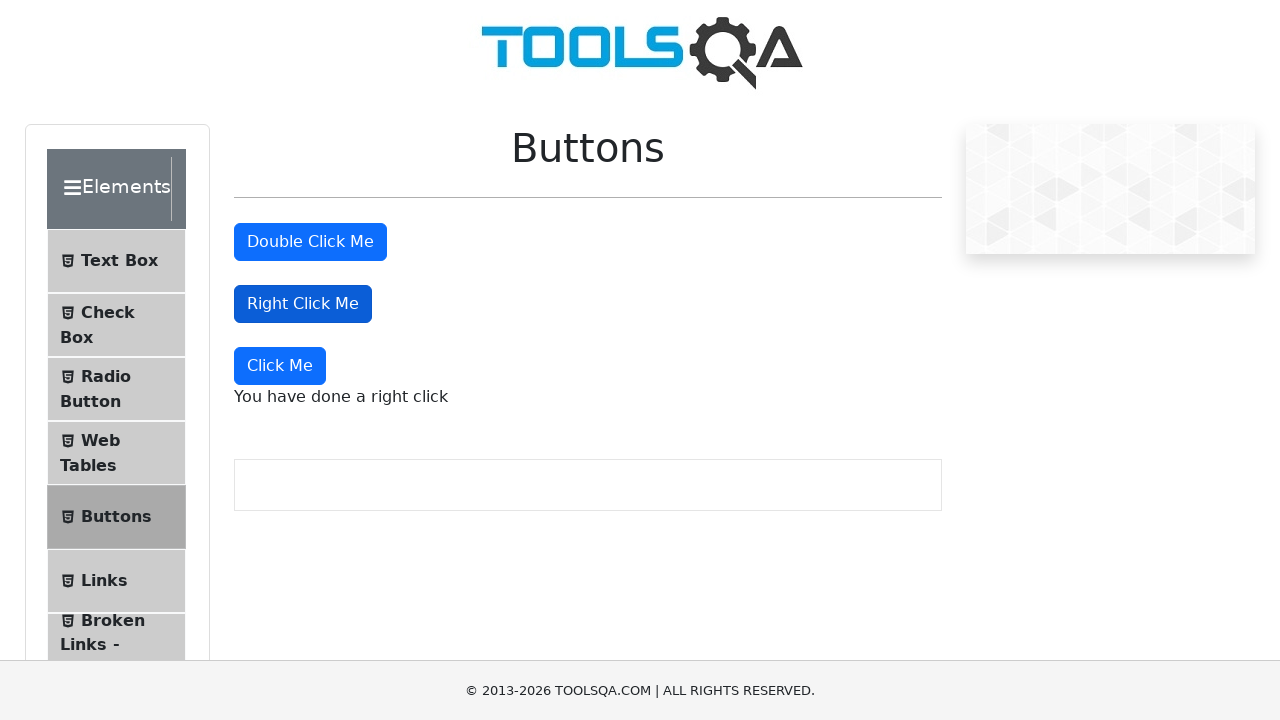